Fills out the registration form with valid data and completes the registration process

Starting URL: https://parabank.parasoft.com/parabank/register.htm

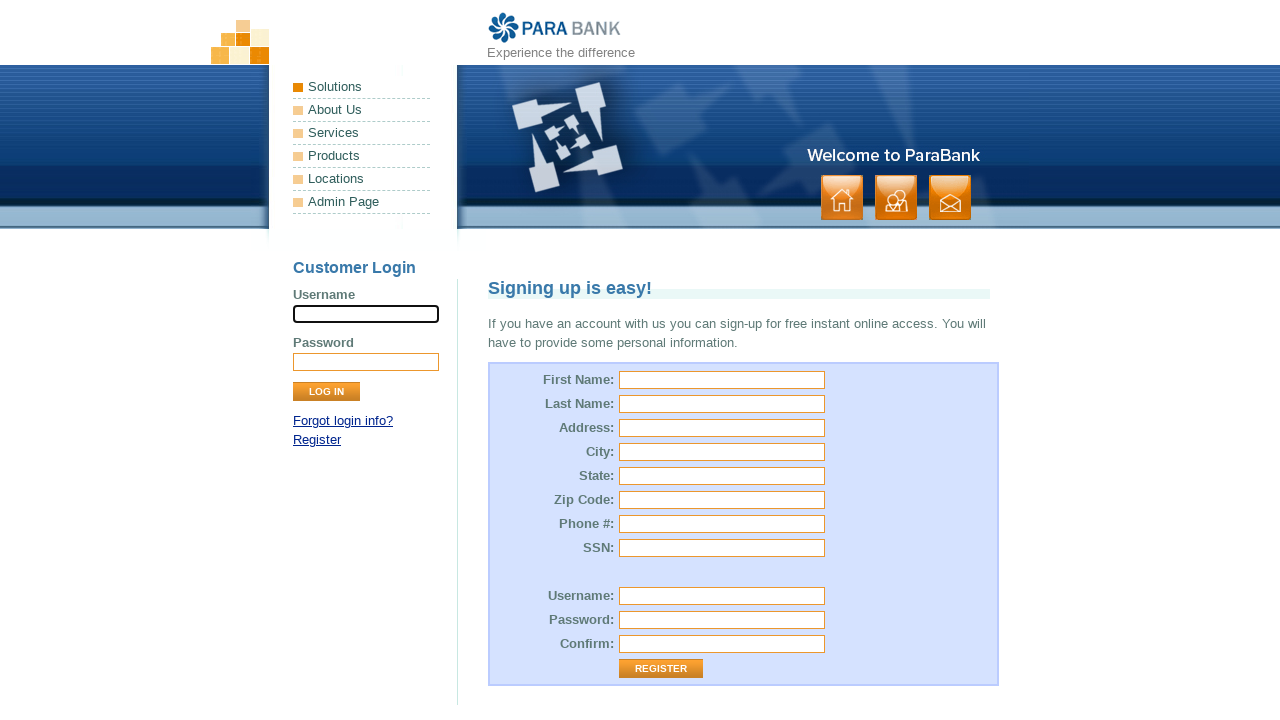

Filled first name field with 'Kiara' on #customer\.firstName
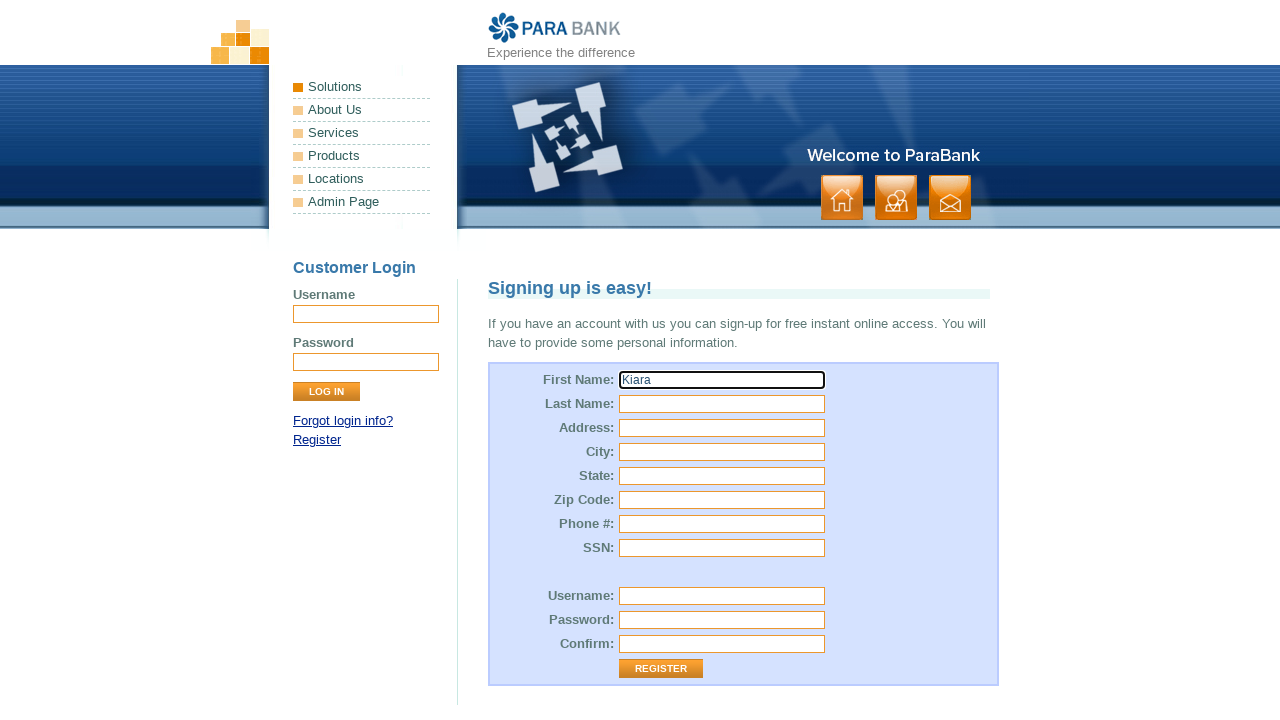

Filled last name field with 'TK' on #customer\.lastName
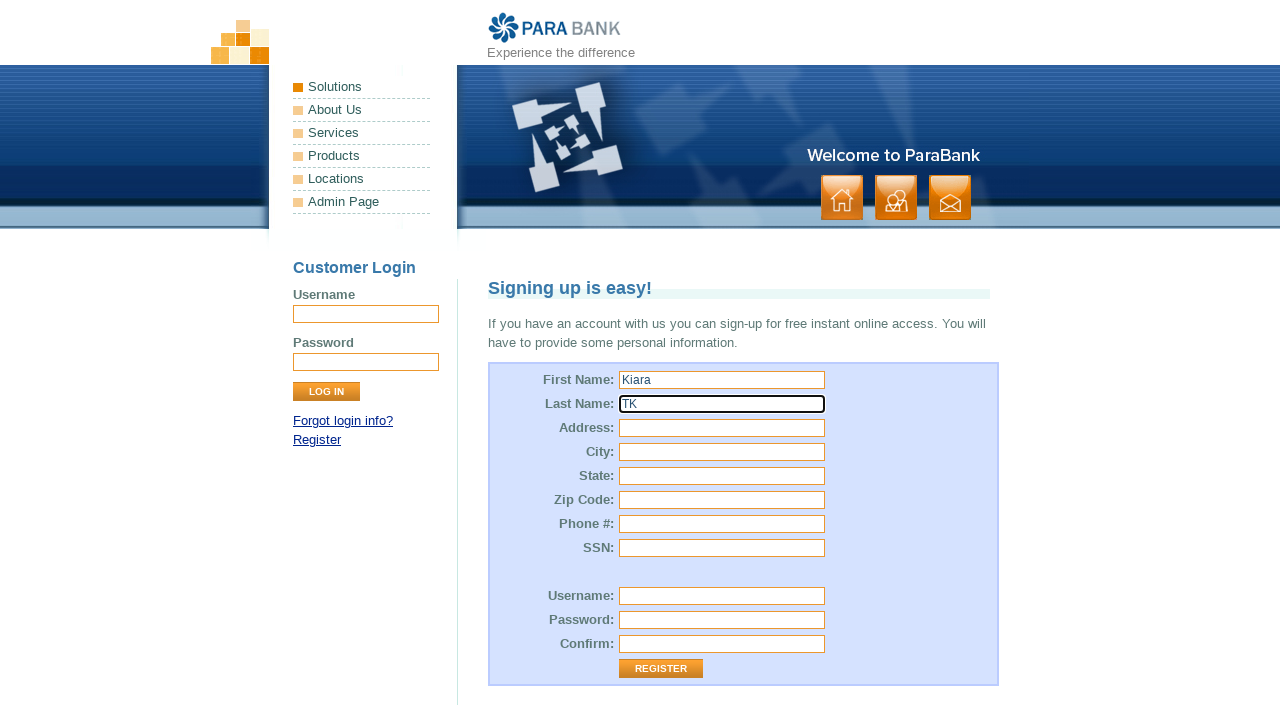

Filled street address field with 'Address Kiara' on #customer\.address\.street
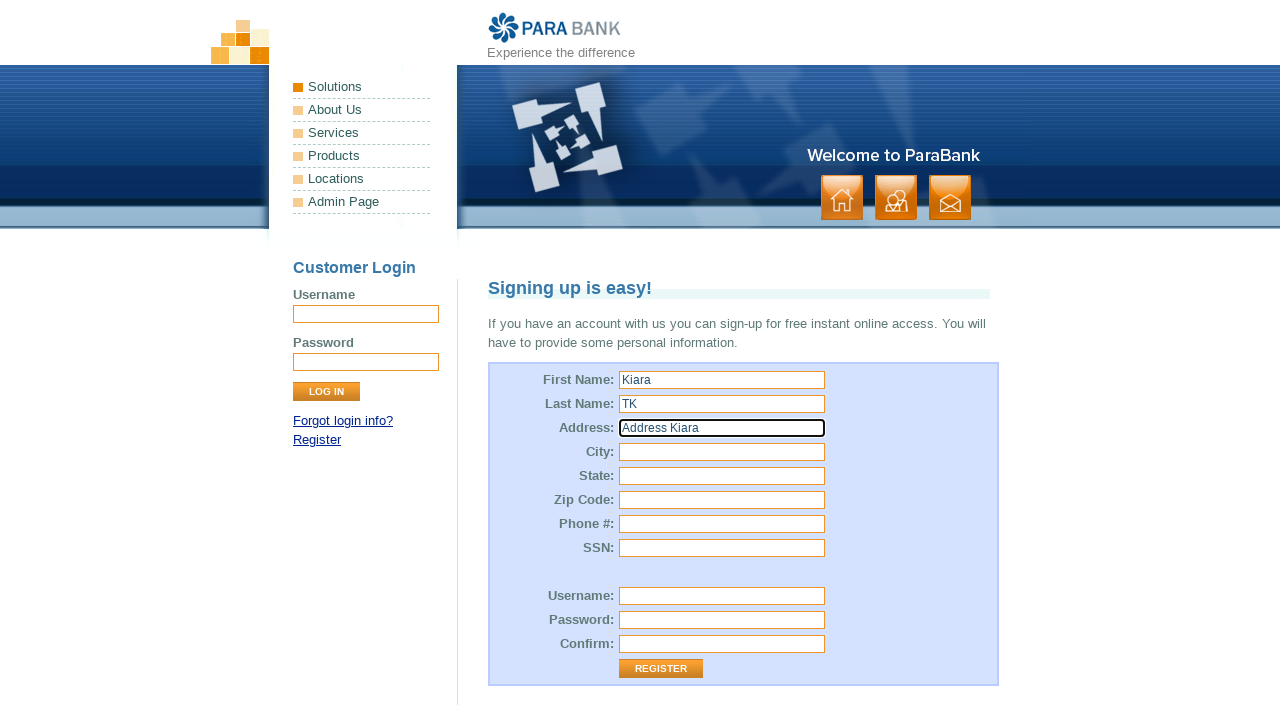

Filled city field with 'Manchester' on #customer\.address\.city
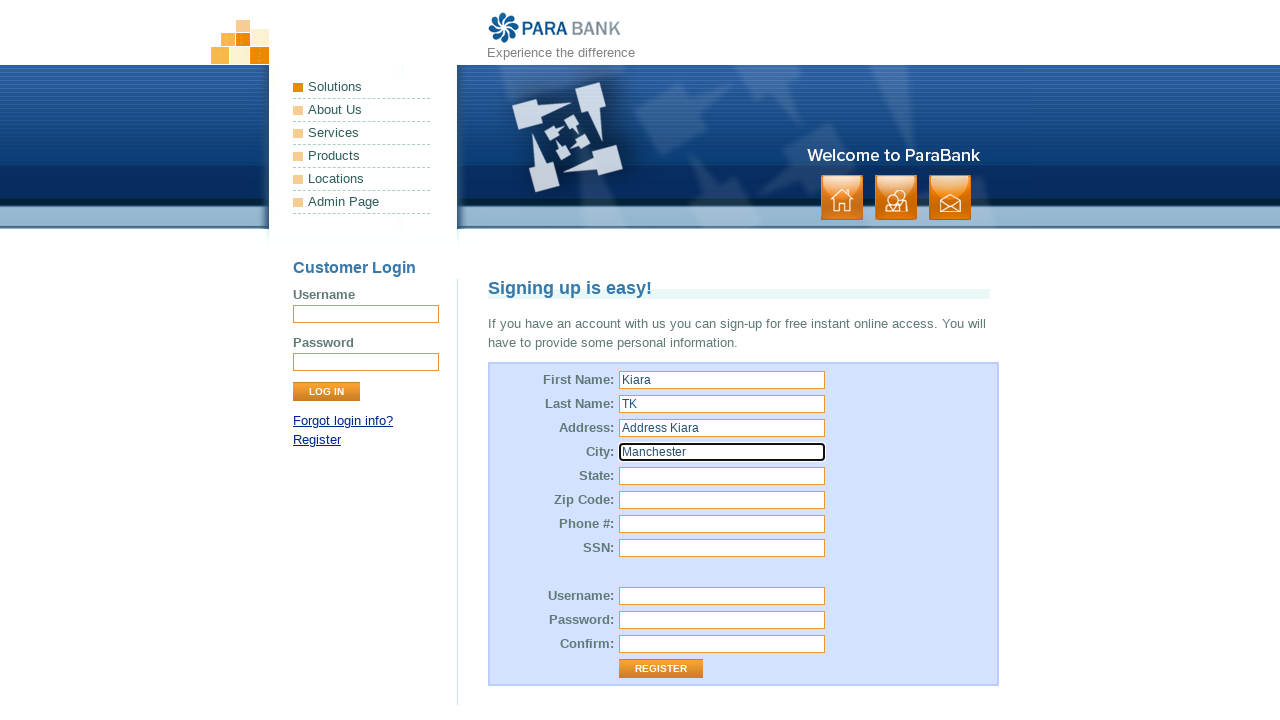

Filled state field with 'Test state' on #customer\.address\.state
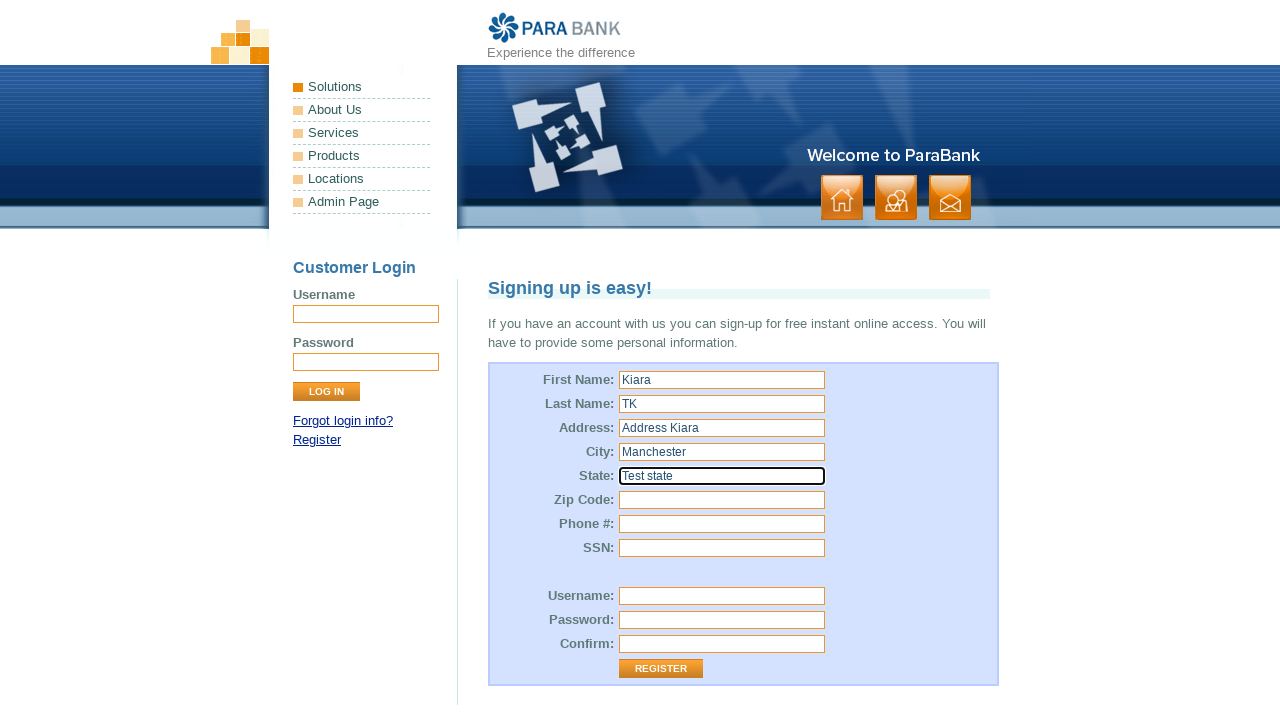

Filled zipcode field with 'M12 345' on #customer\.address\.zipCode
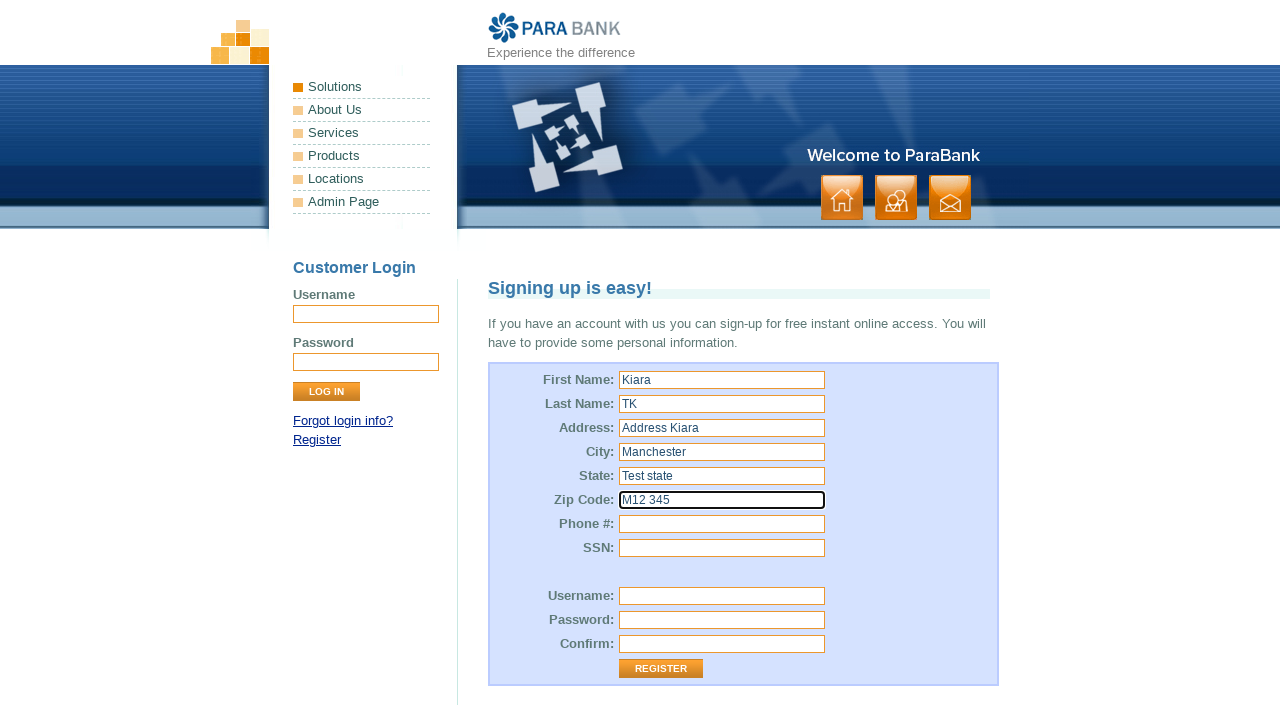

Filled phone number field with '07865 123456' on #customer\.phoneNumber
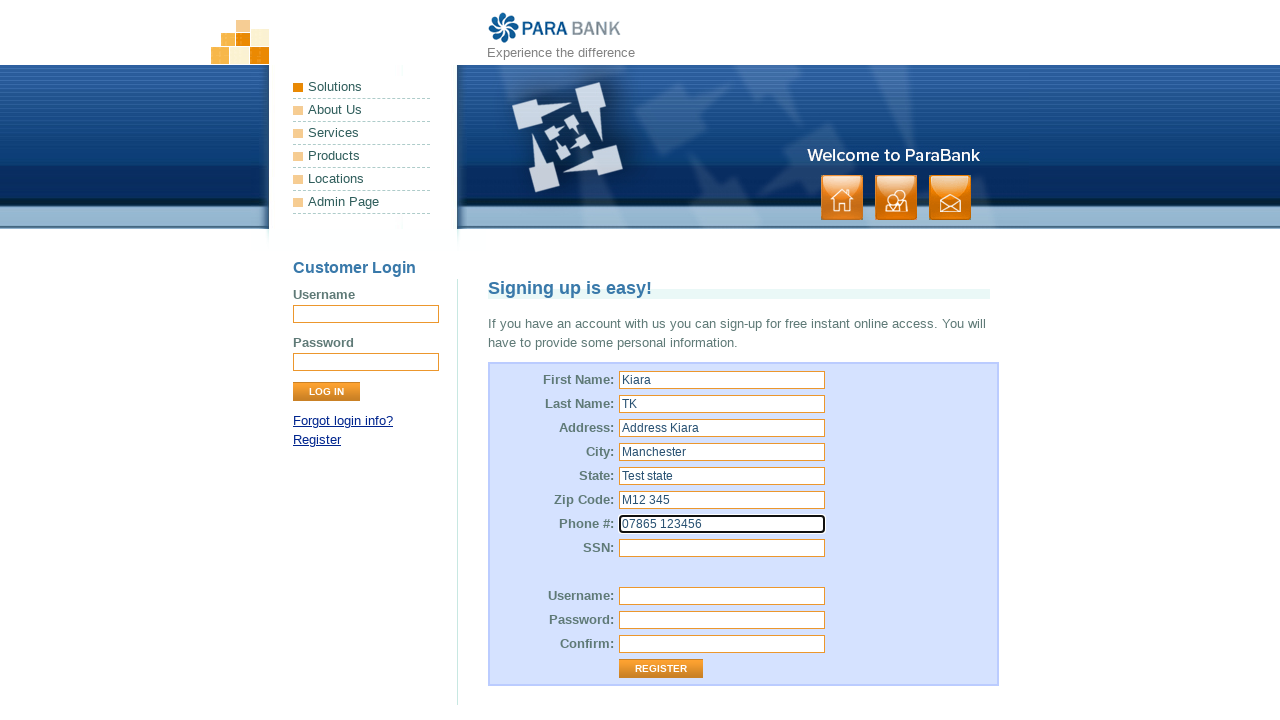

Filled SSN field with '45455656' on #customer\.ssn
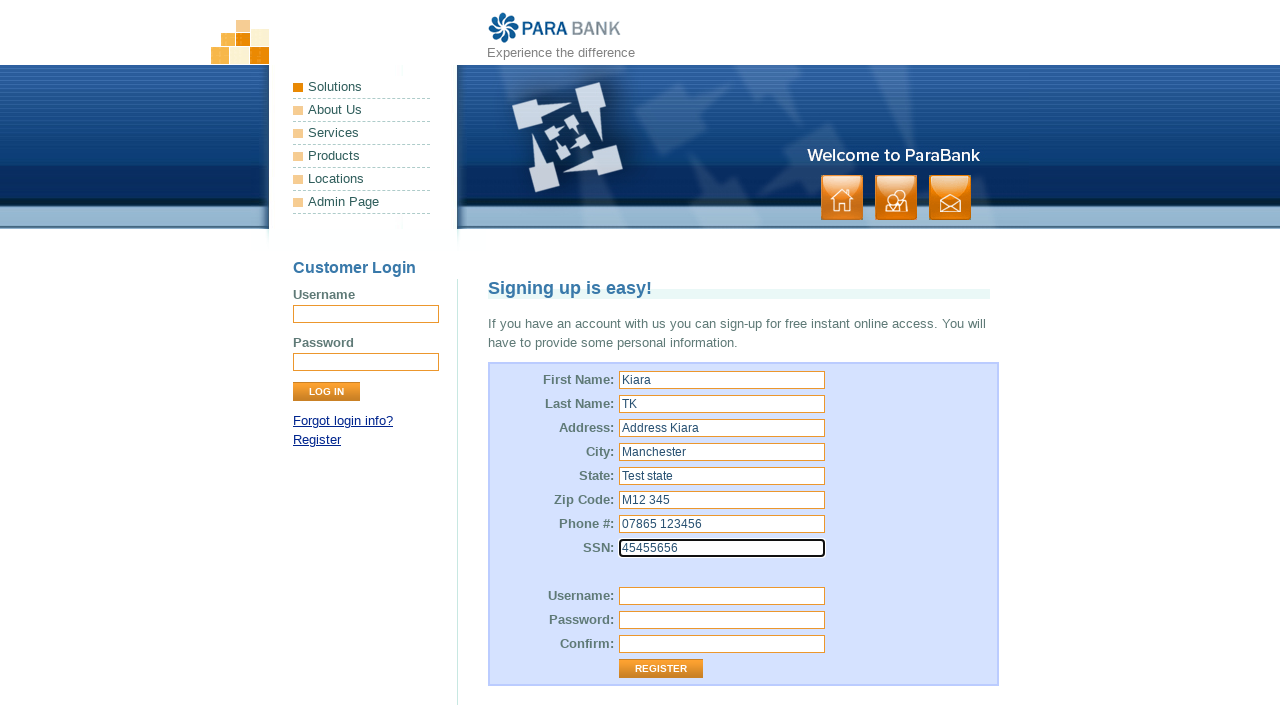

Filled username field with 'Kiaratb' on #customer\.username
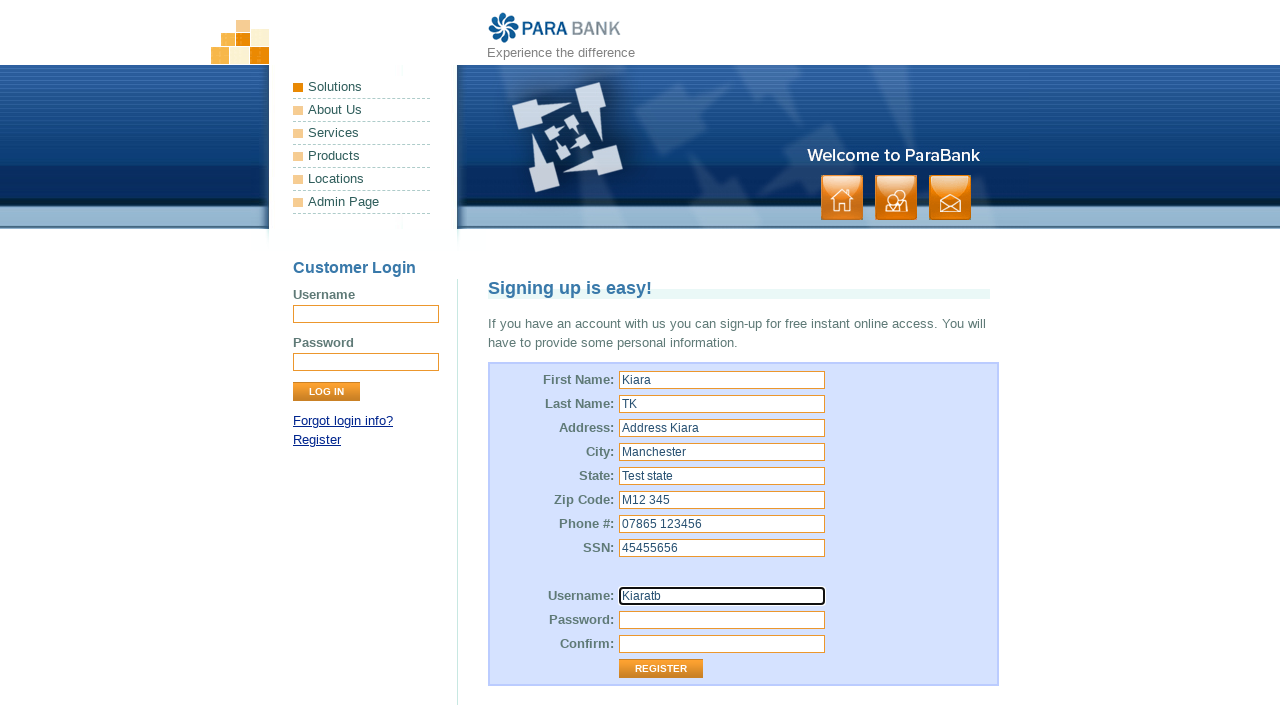

Filled password field with 'Kiaratb' on #customer\.password
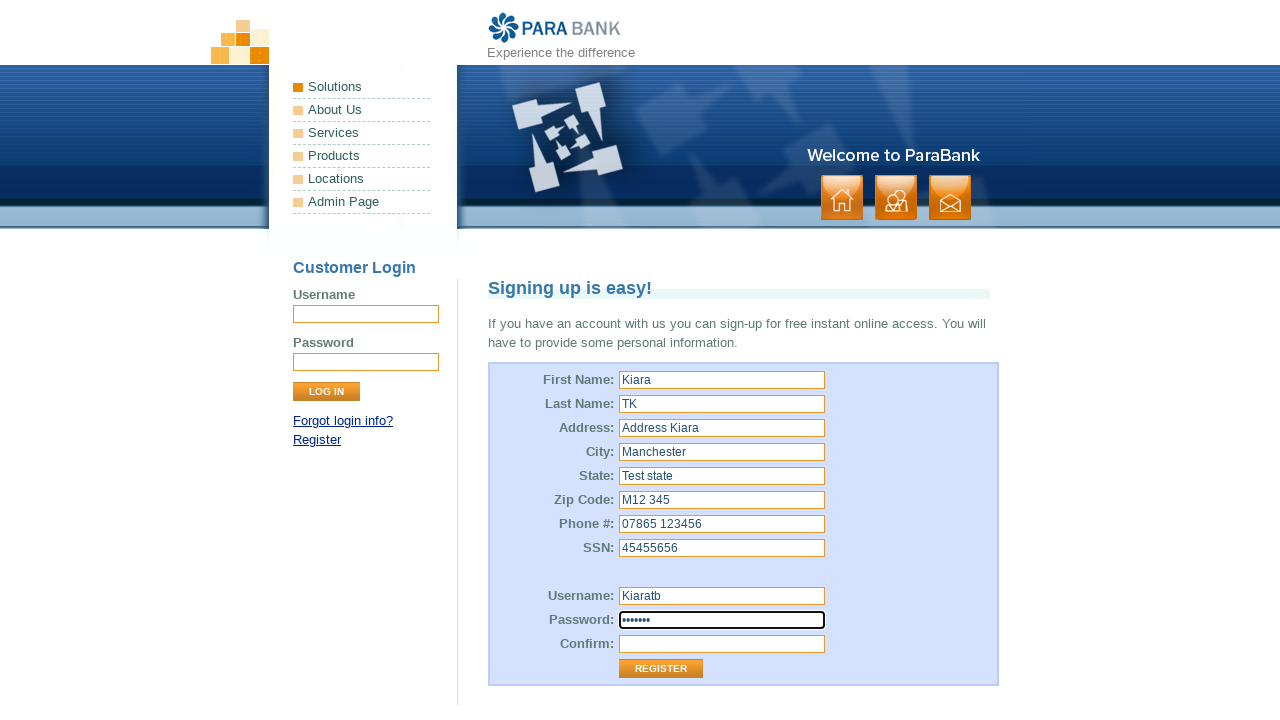

Filled repeated password field with 'Kiaratb' on #repeatedPassword
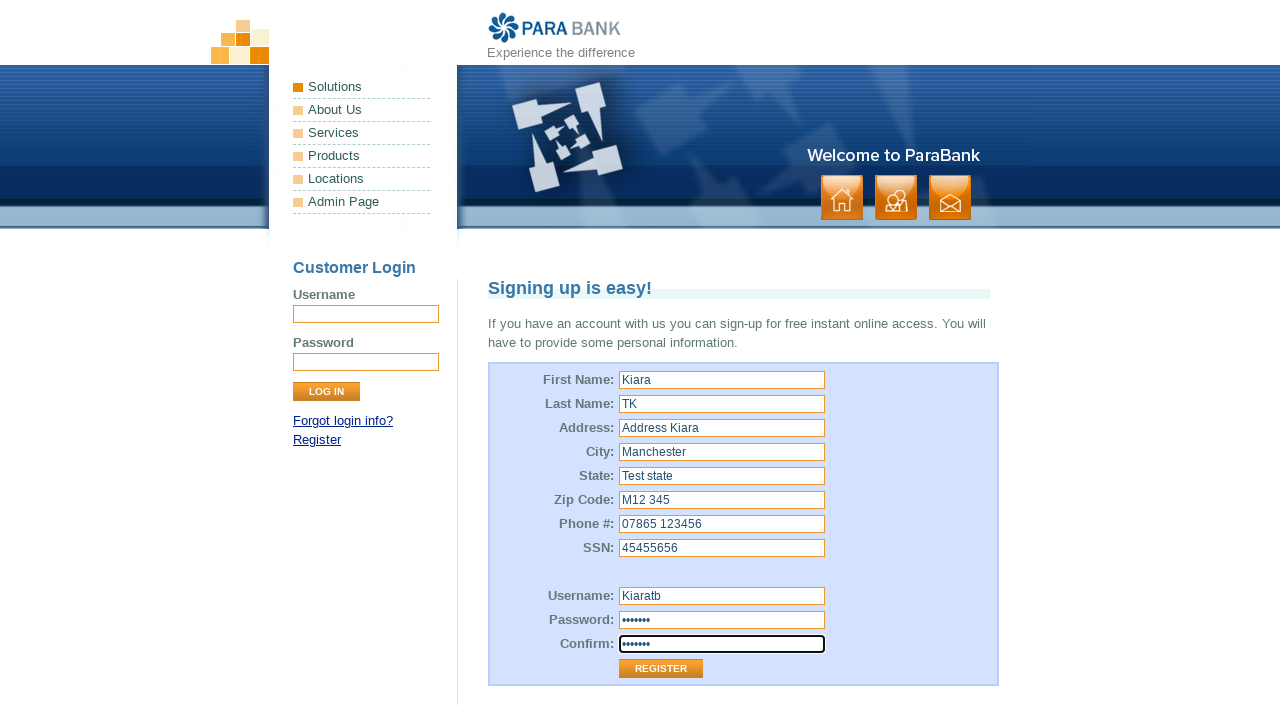

Clicked Register button to submit the registration form at (661, 669) on xpath=//input[@type='submit' and @value='Register']
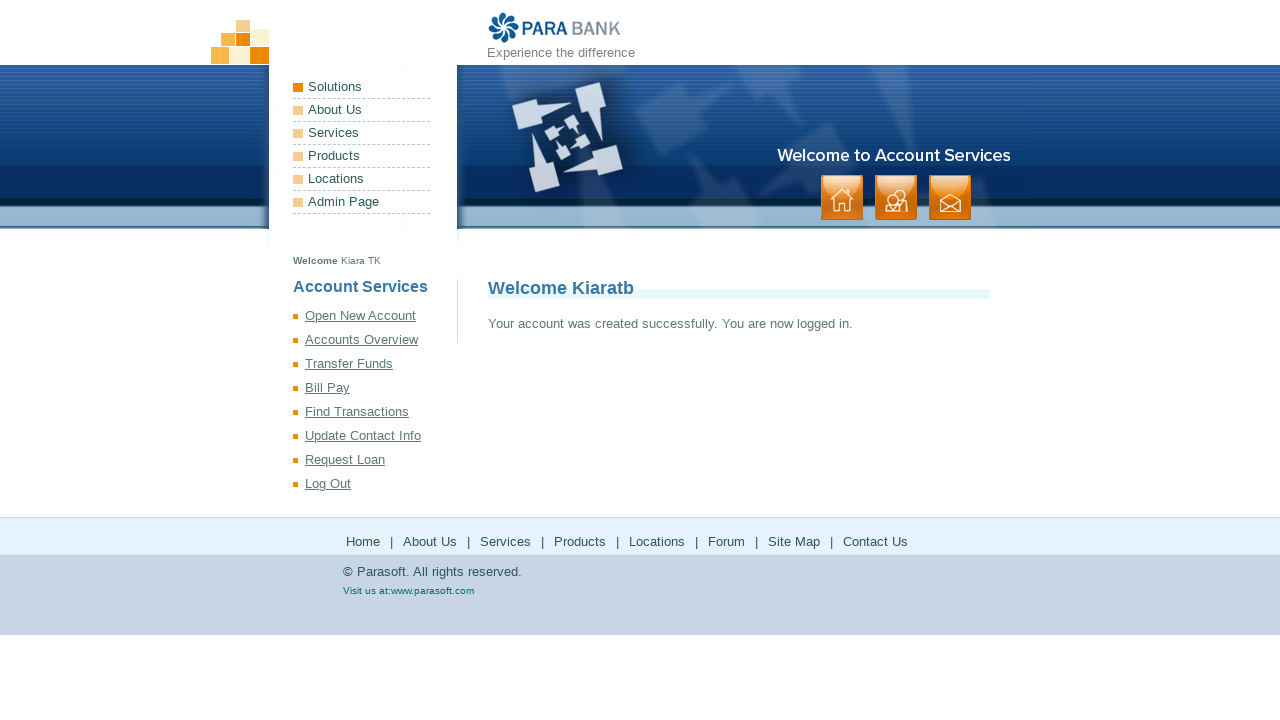

Registration completed successfully and Log Out link appeared
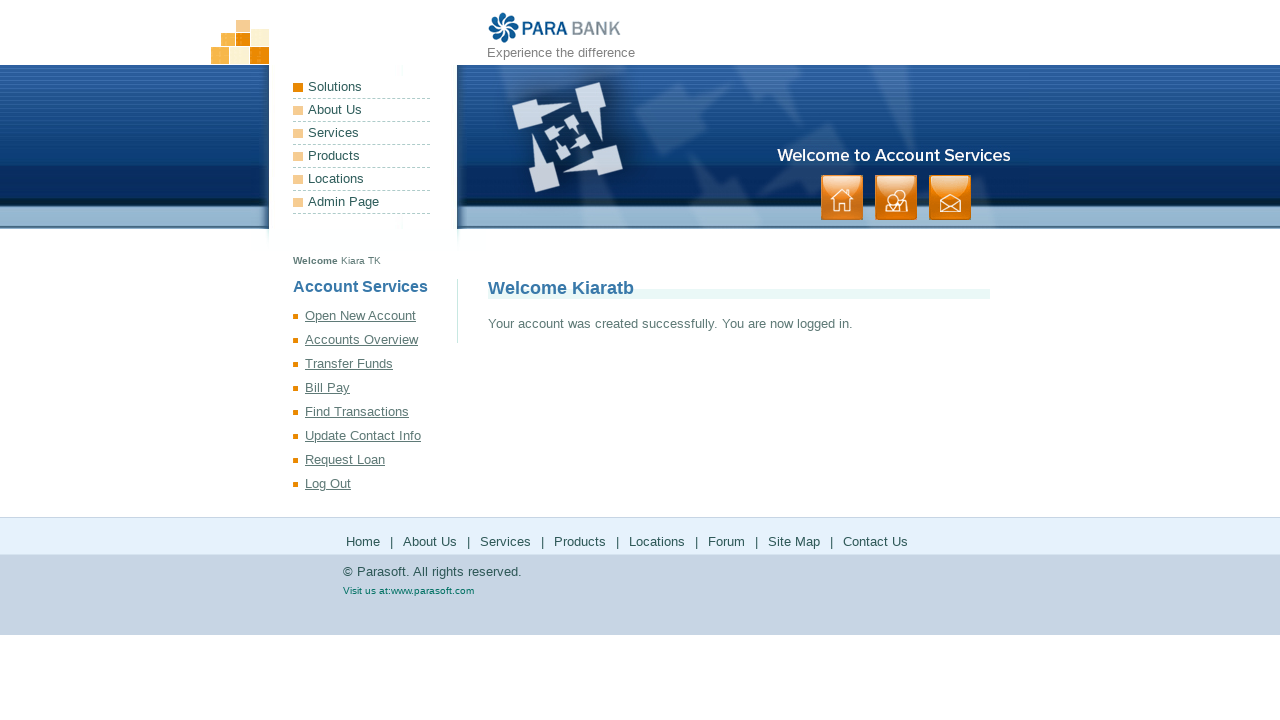

Clicked Log Out link to complete the test at (375, 484) on a:text('Log Out')
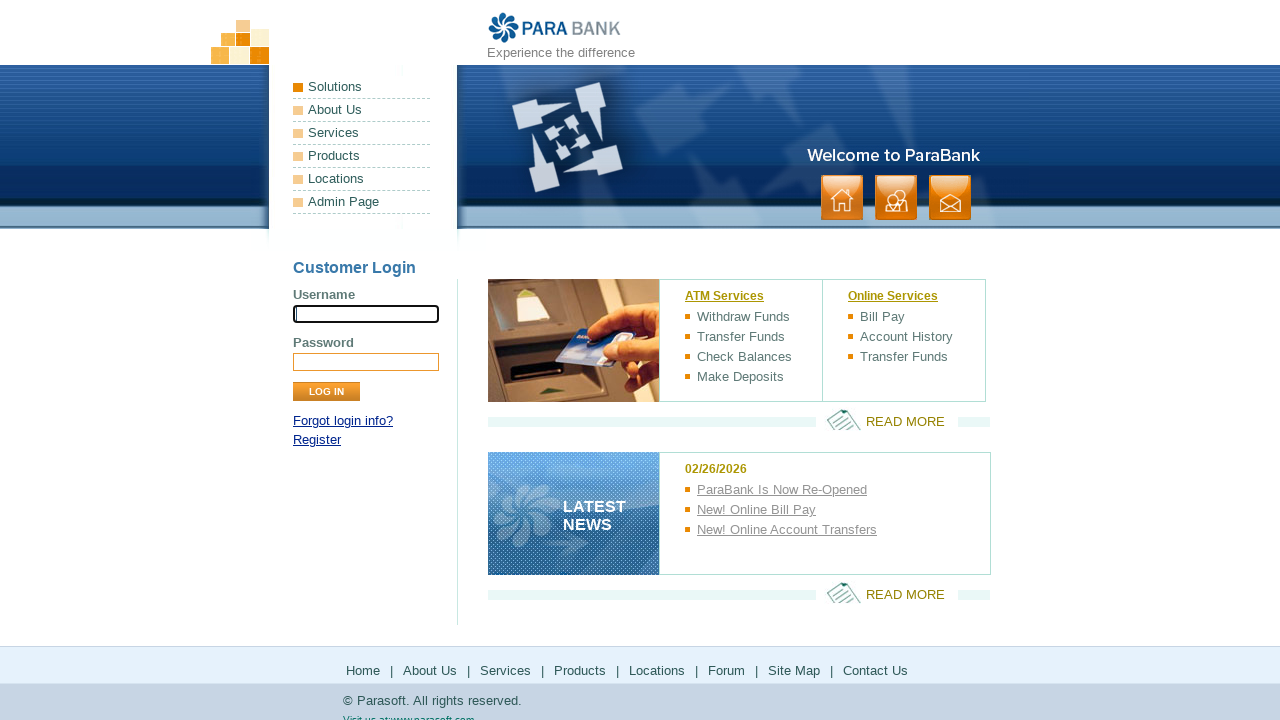

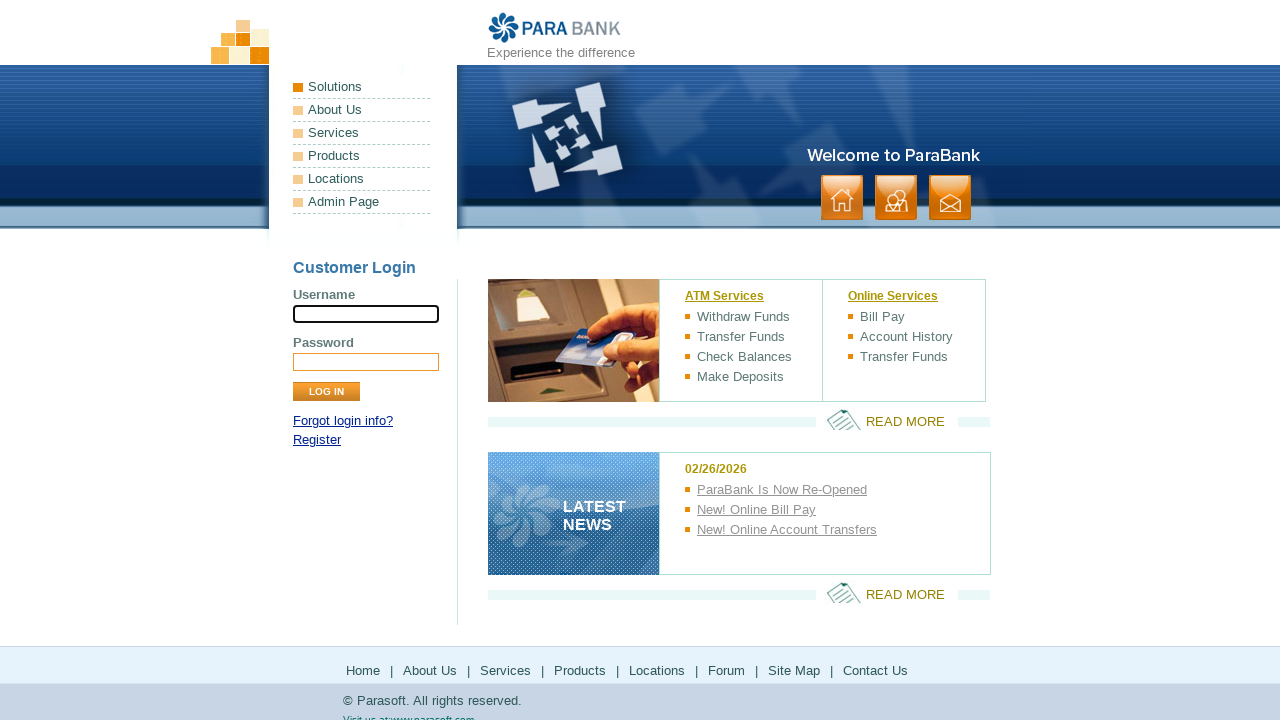